Tests double-click functionality by double-clicking a button and verifying the confirmation message appears

Starting URL: https://demoqa.com/buttons

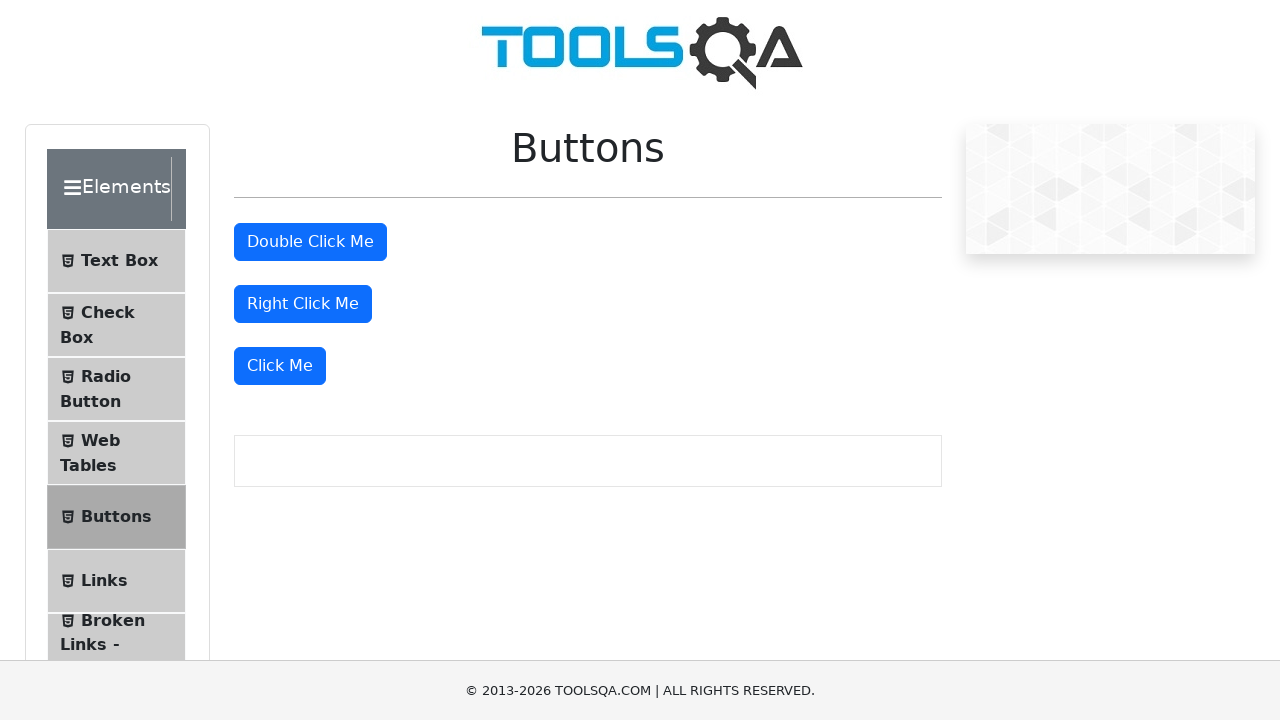

Navigated to https://demoqa.com/buttons
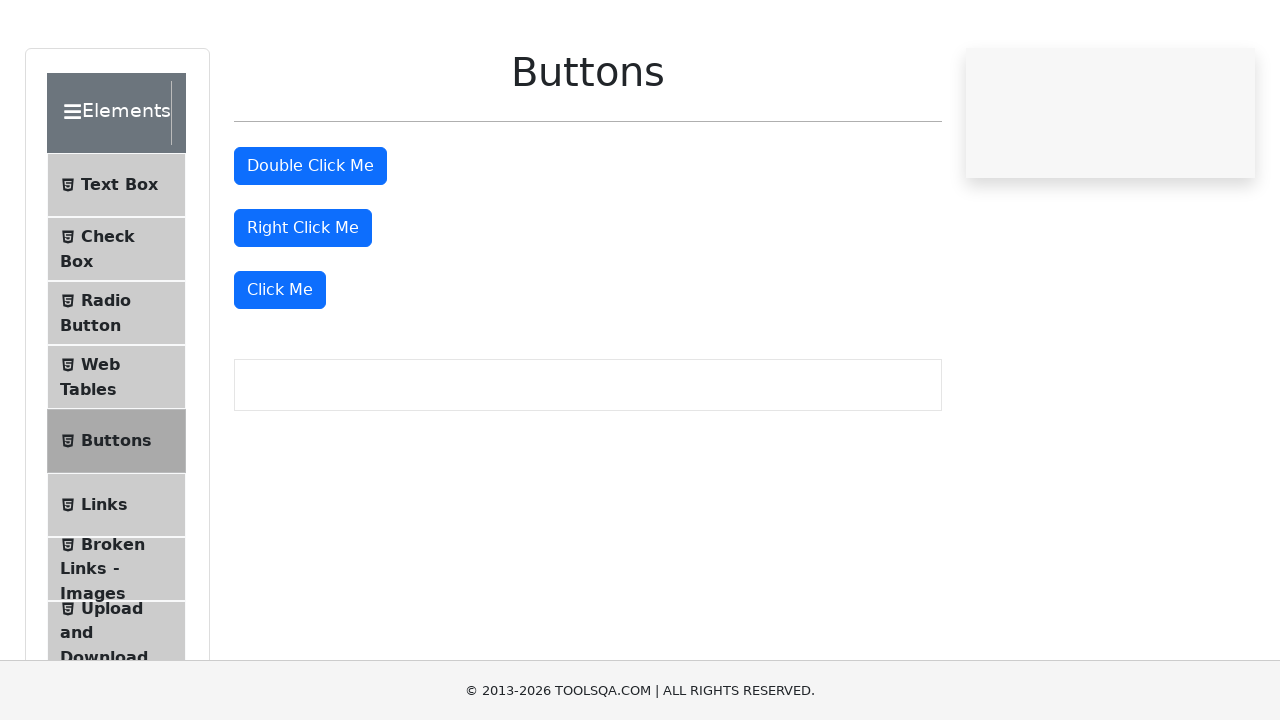

Located double-click button element
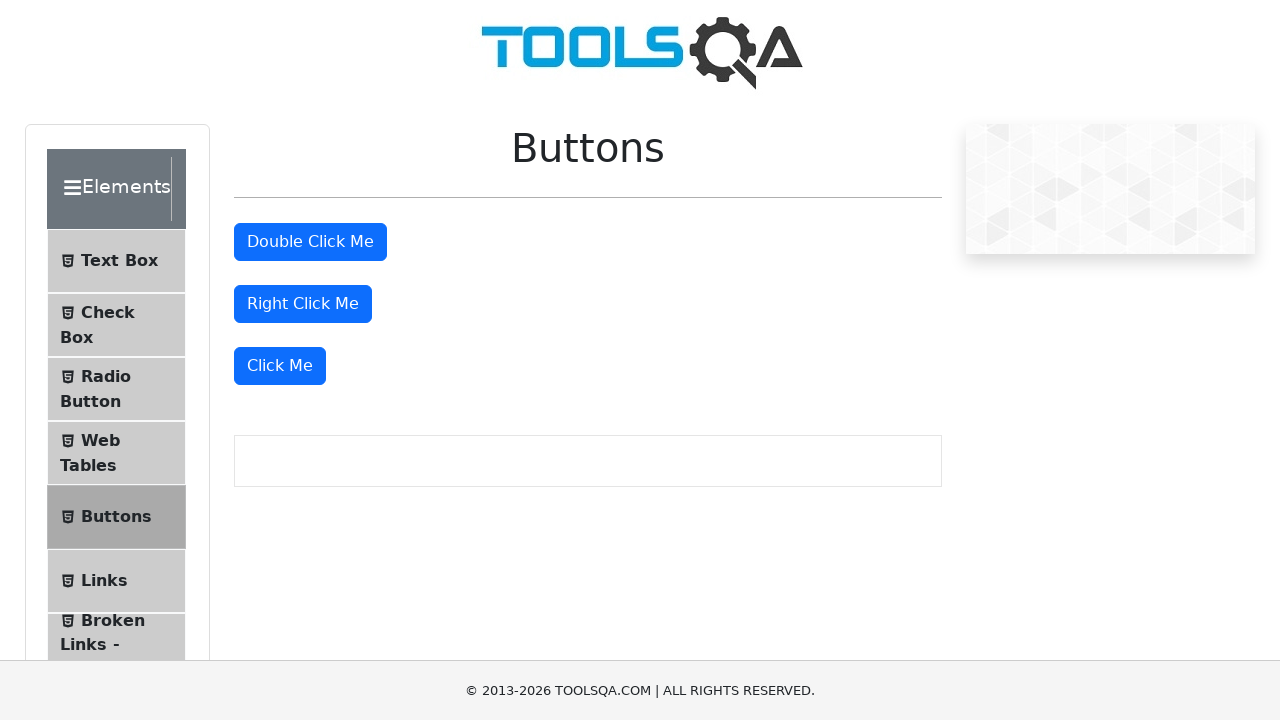

Double-clicked the button at (310, 242) on xpath=//button[@id='doubleClickBtn']
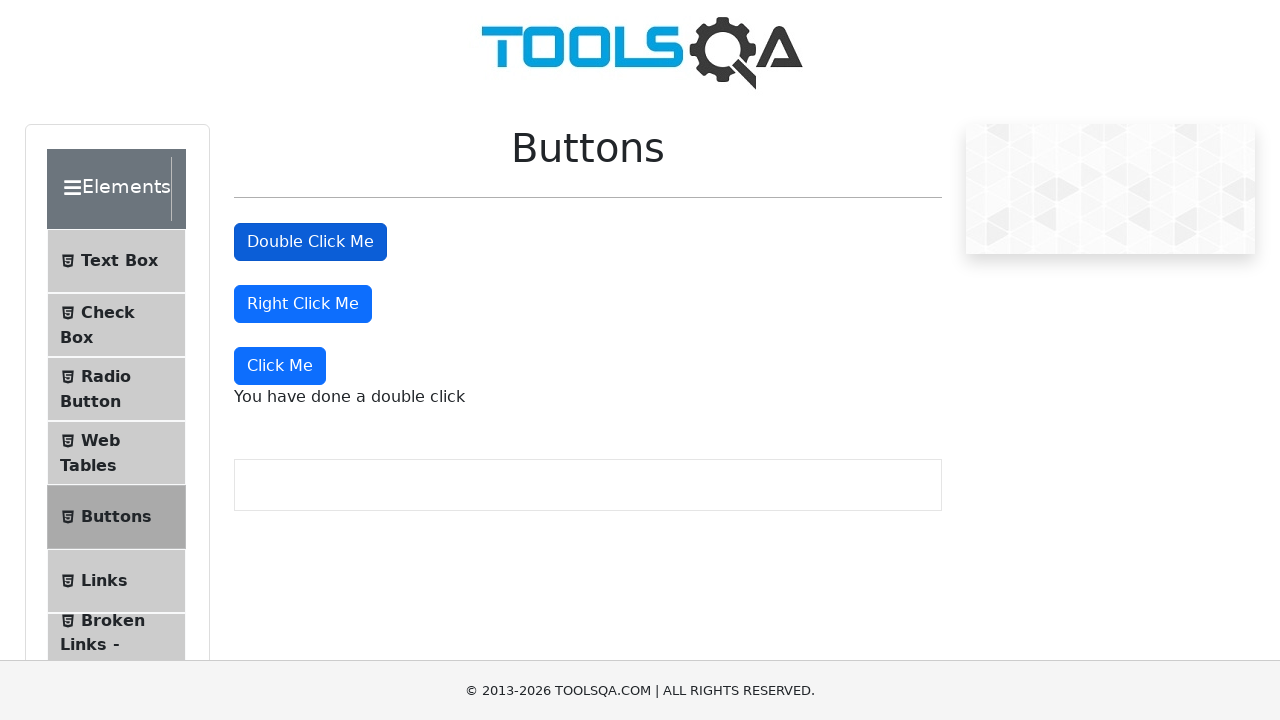

Double-click confirmation message appeared
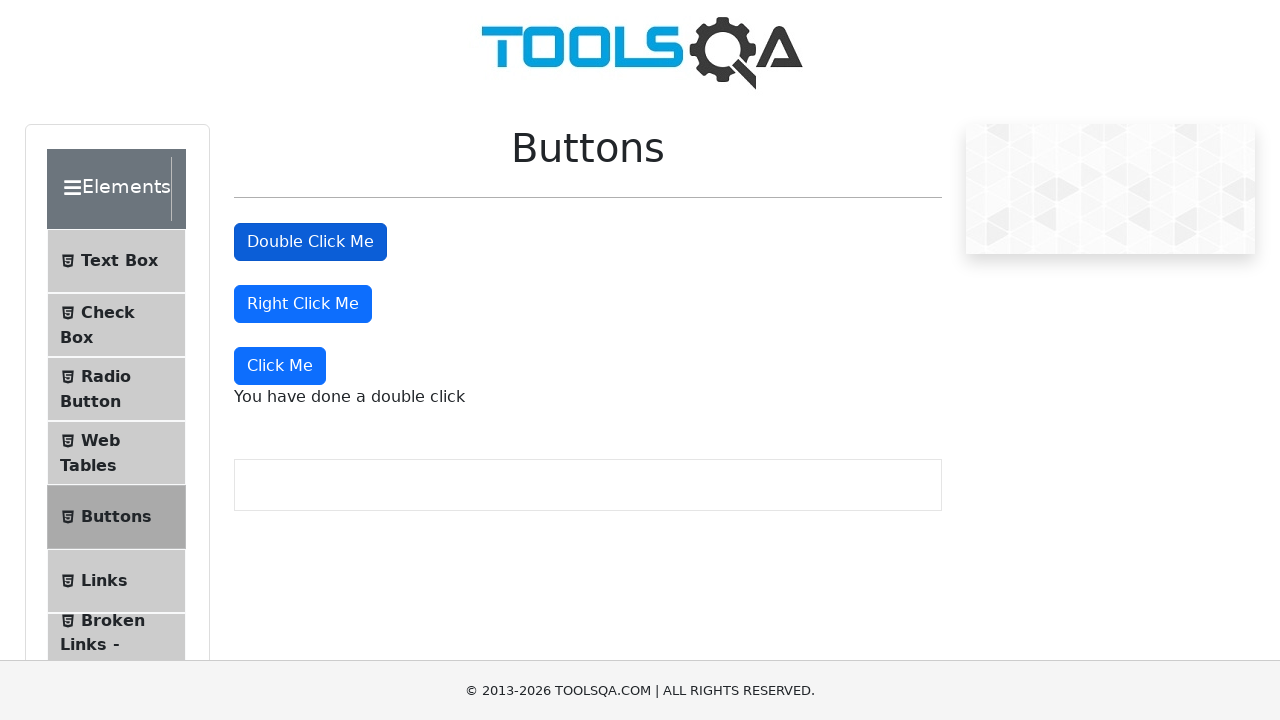

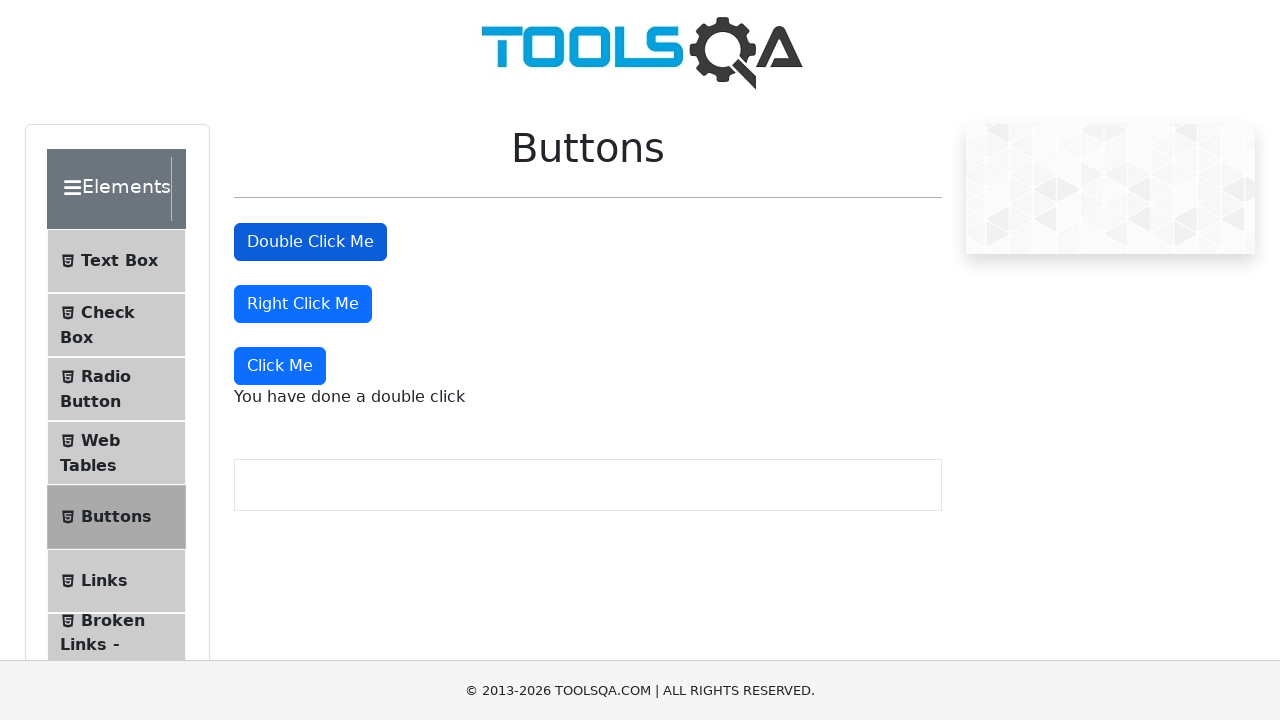